Navigates to a web application security testing site and maximizes the browser window

Starting URL: http://zero.webappsecurity.com/index.html

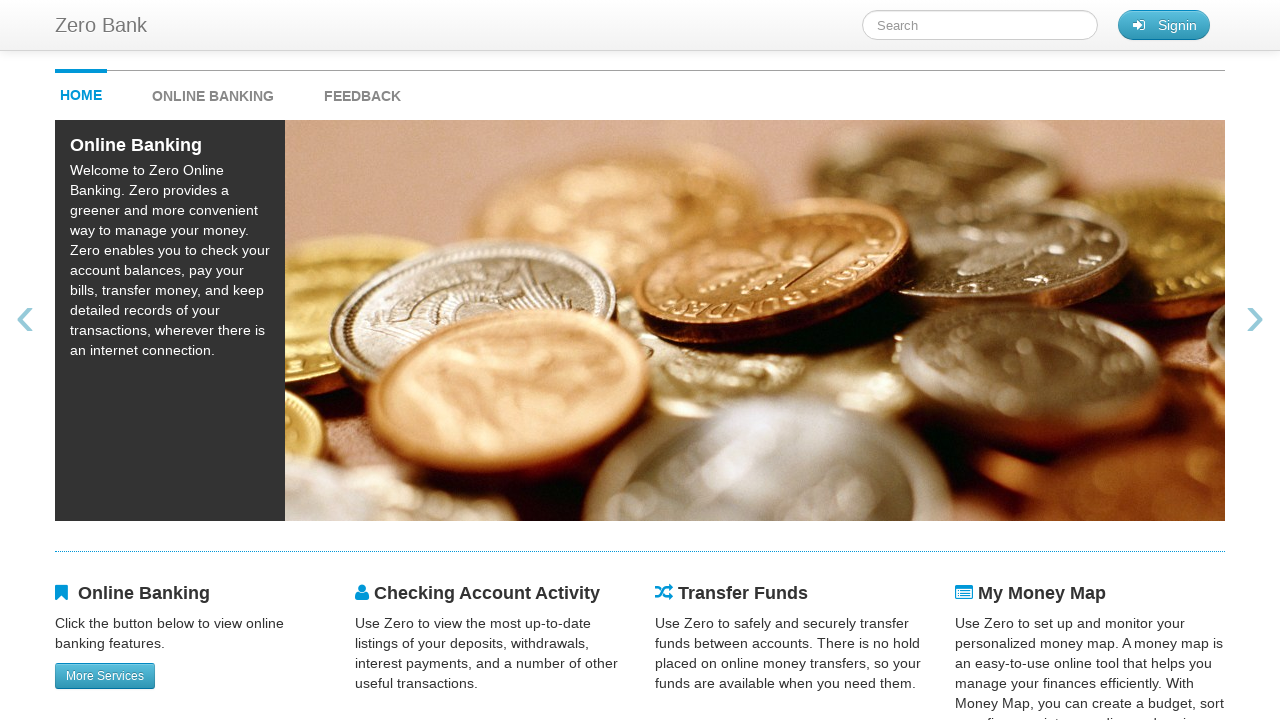

Waited for page to load DOM content at http://zero.webappsecurity.com/index.html
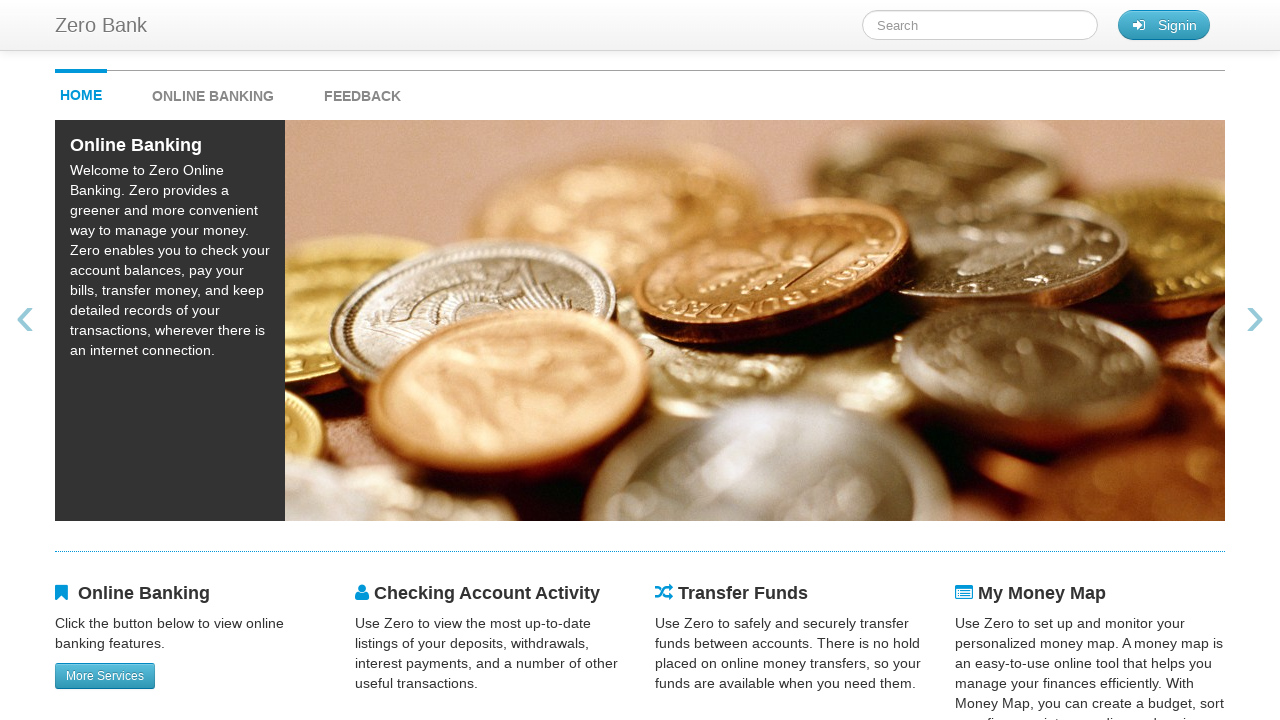

Maximized browser window to 1920x1080
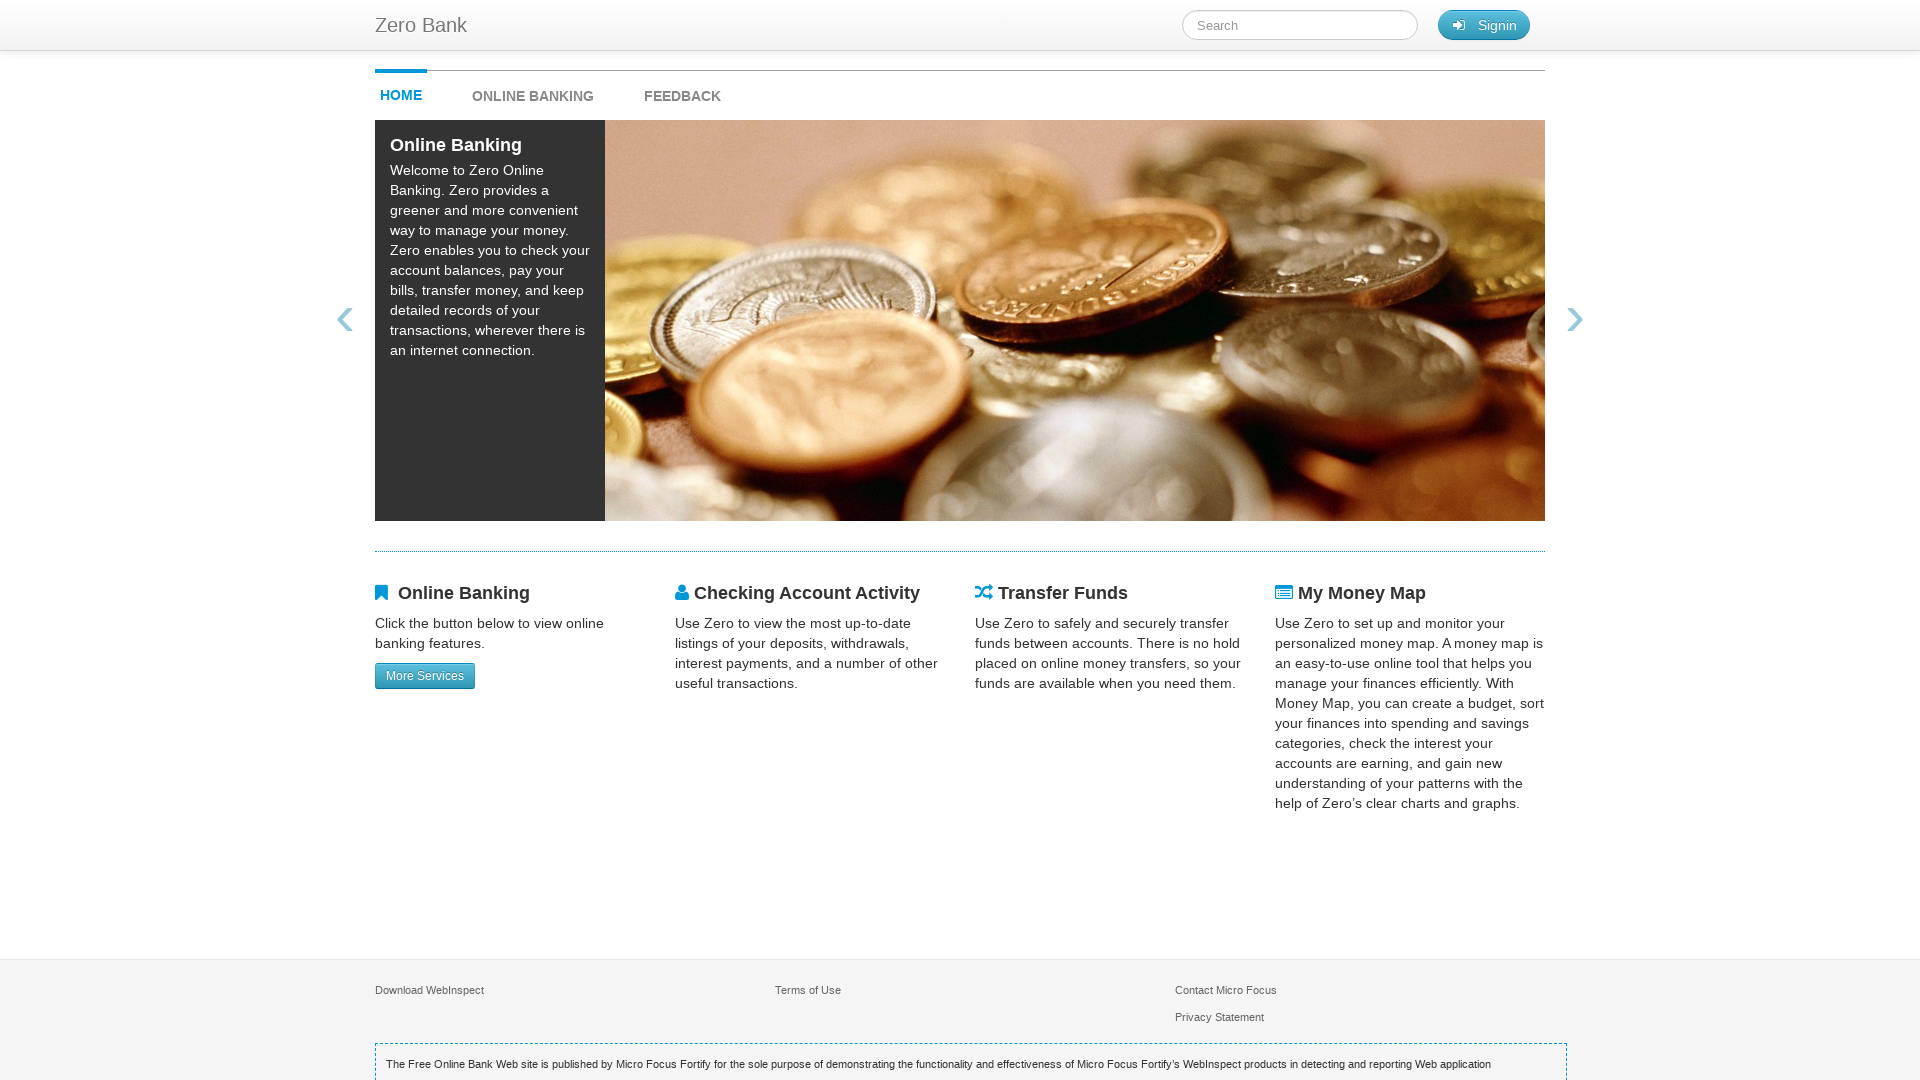

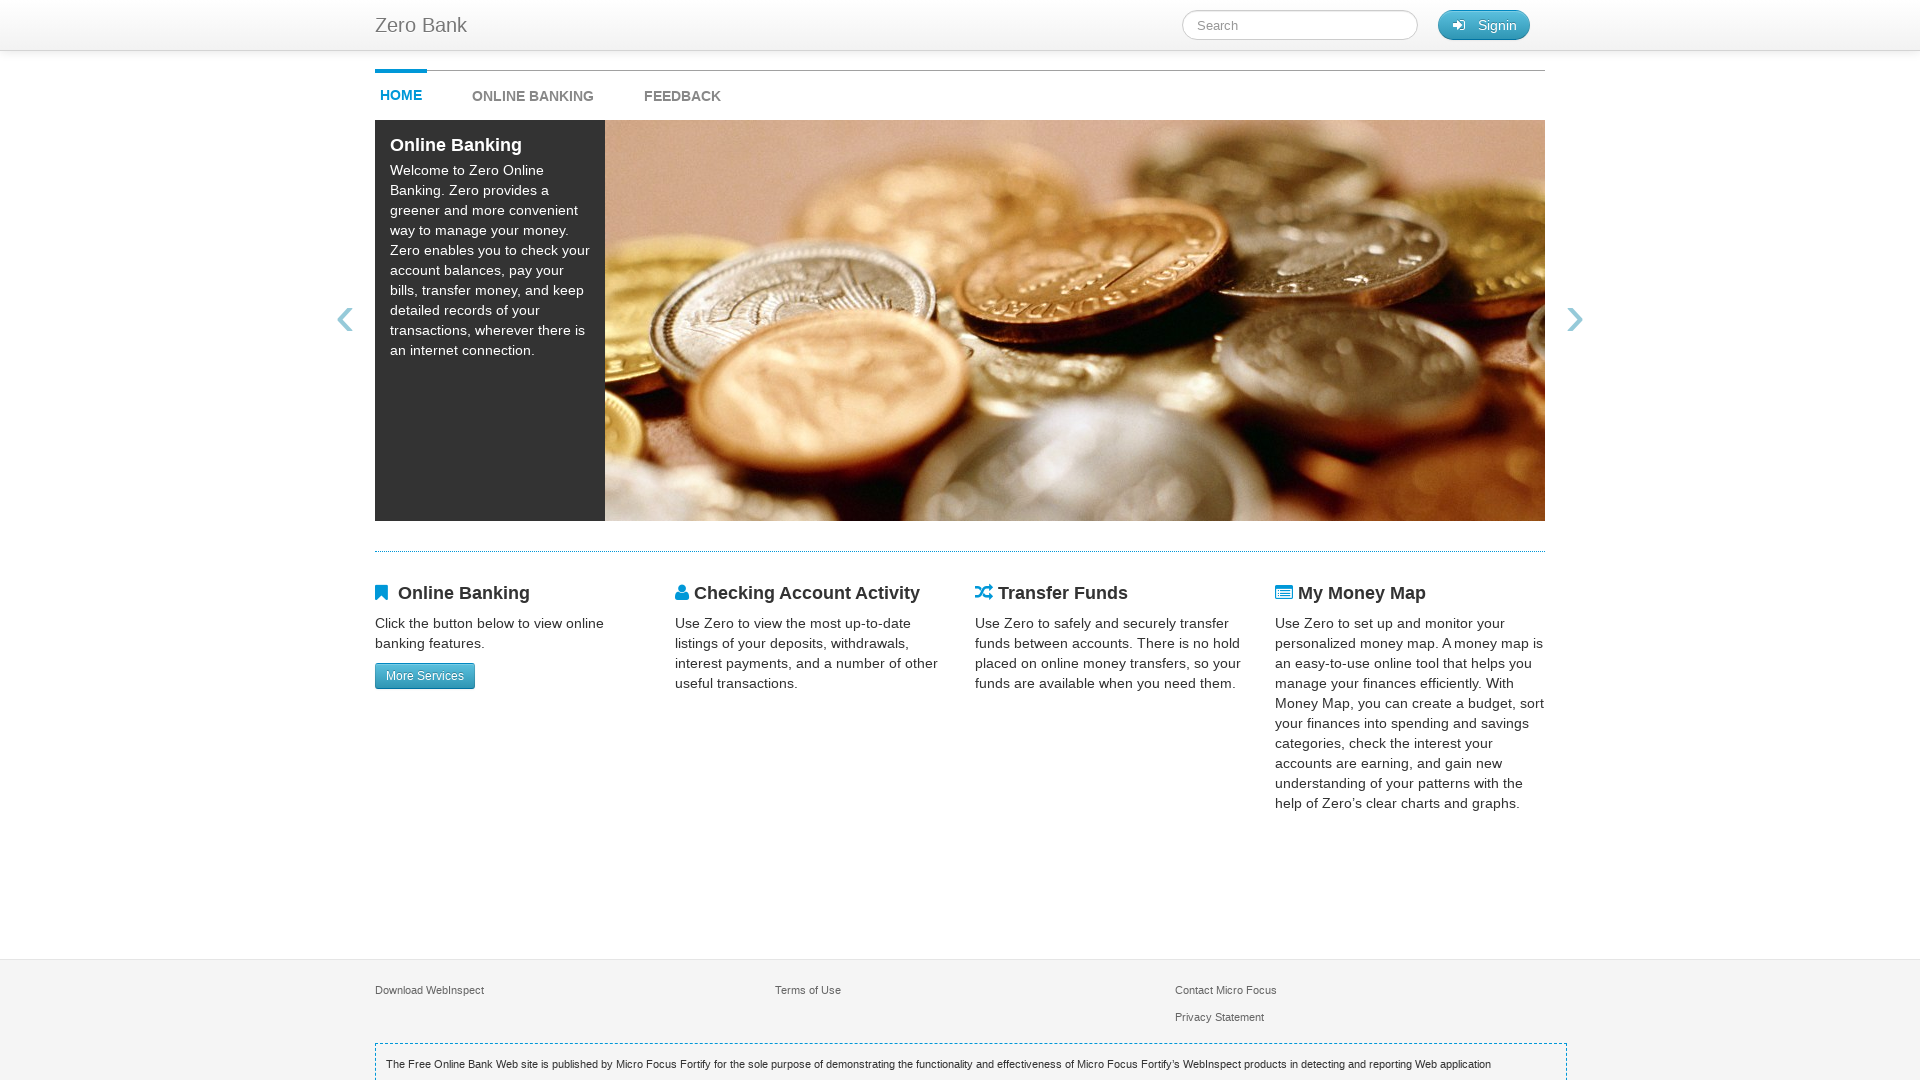